Tests that clicking the login button with empty inputs shows an appropriate error message

Starting URL: https://www.saucedemo.com/

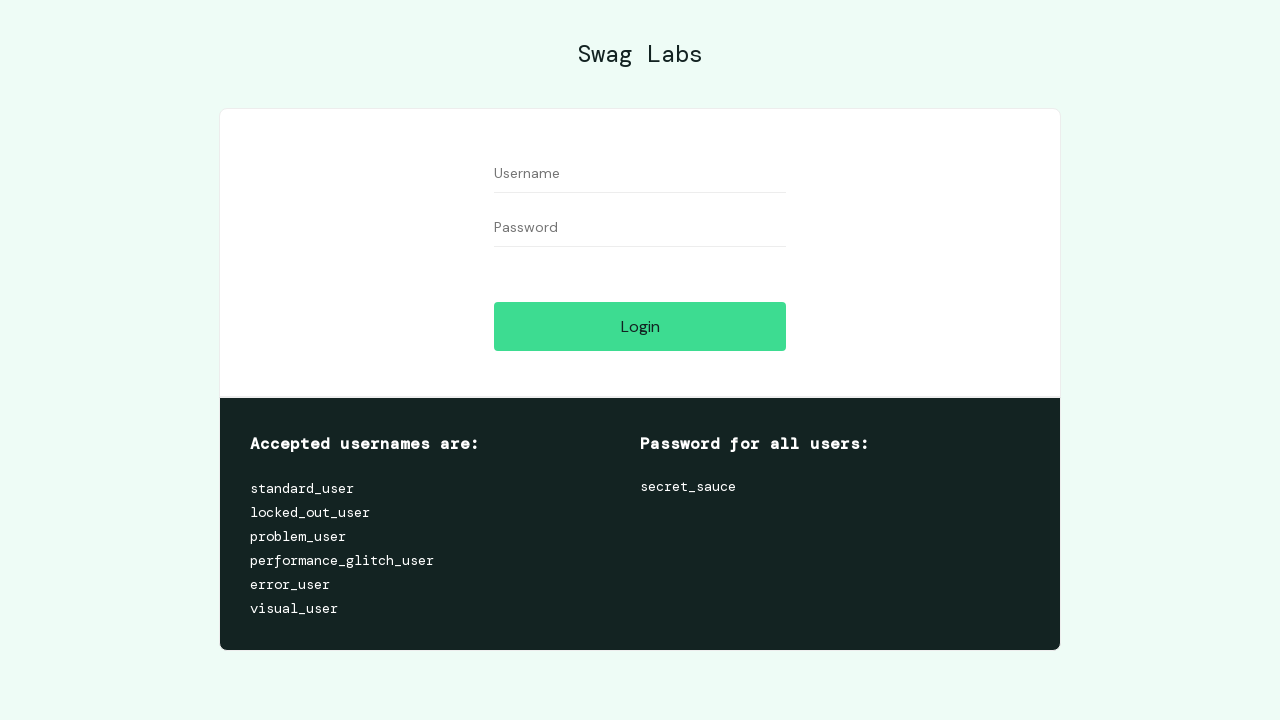

Clicked login button with empty input fields at (640, 326) on input#login-button
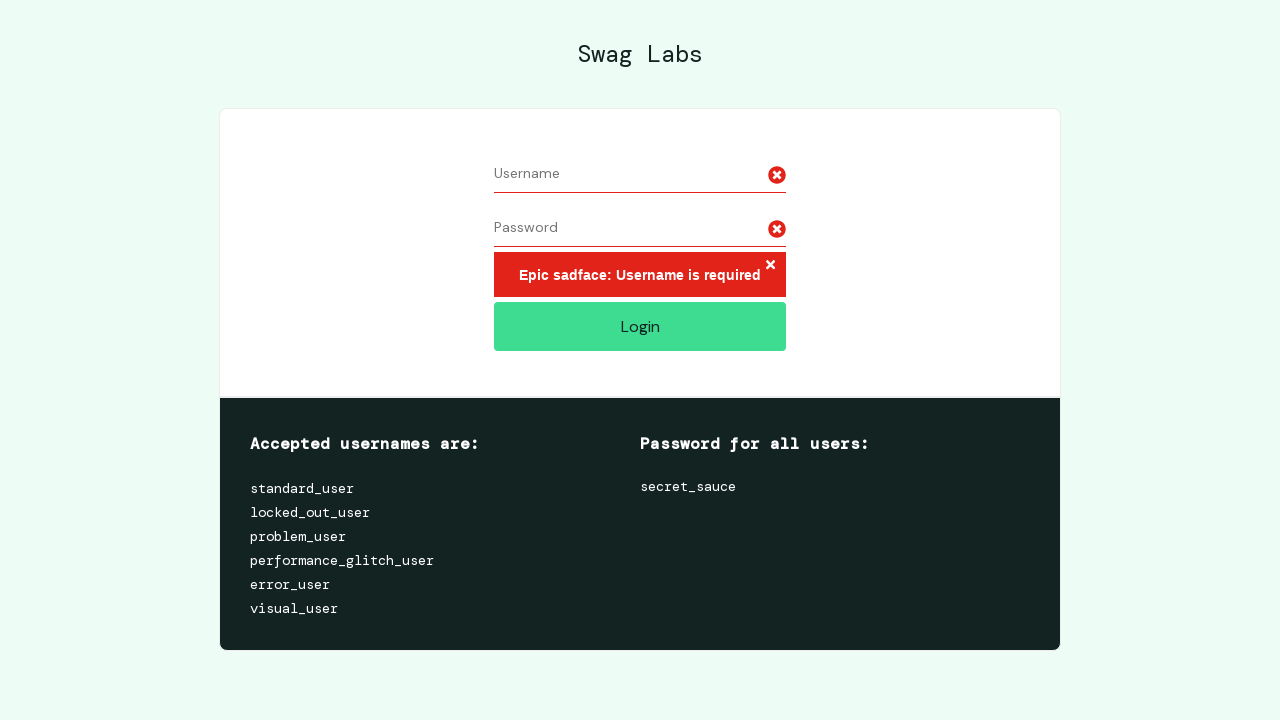

Error message container appeared after attempting login with empty inputs
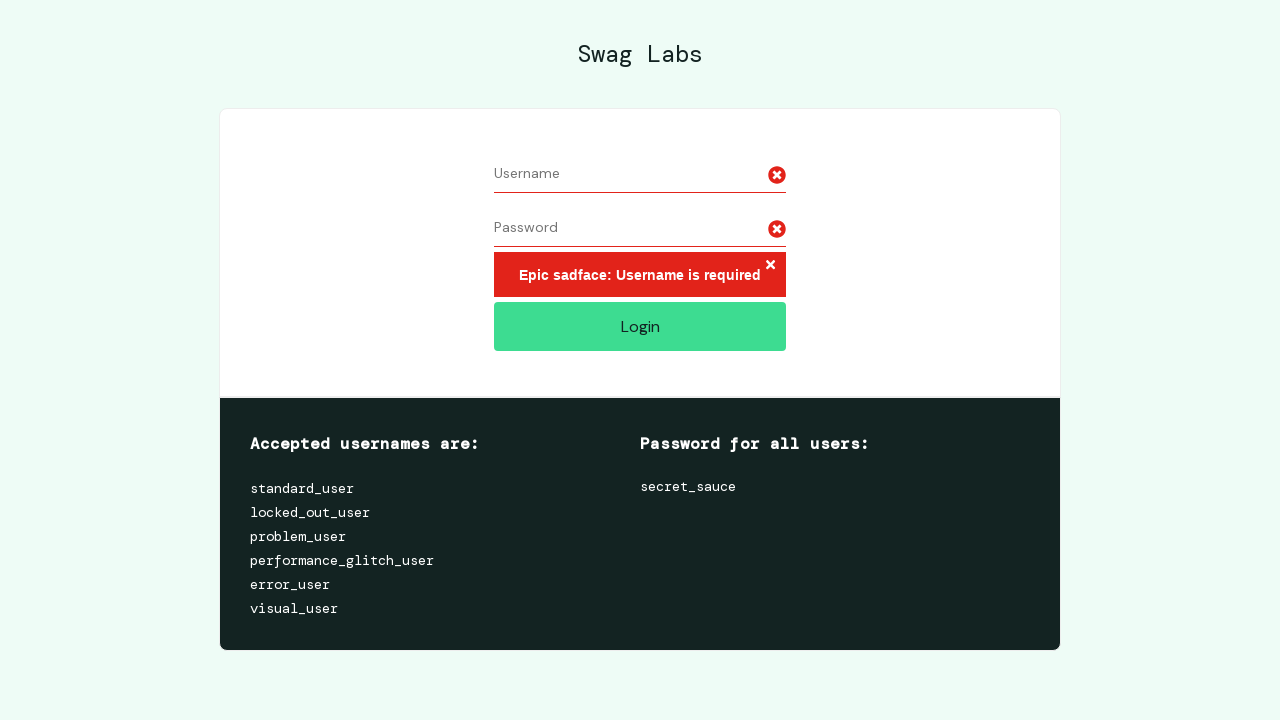

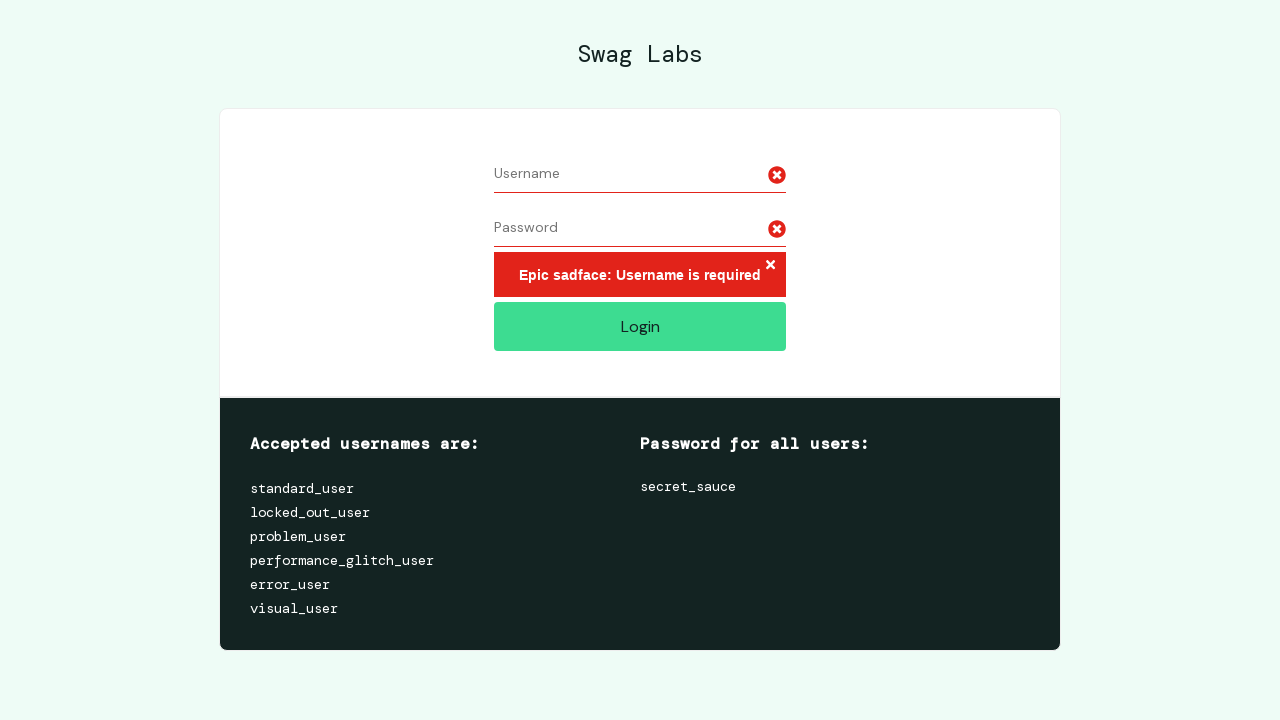